Tests handling of a simple JavaScript alert popup by clicking a button that triggers the alert and accepting it

Starting URL: https://the-internet.herokuapp.com/javascript_alerts

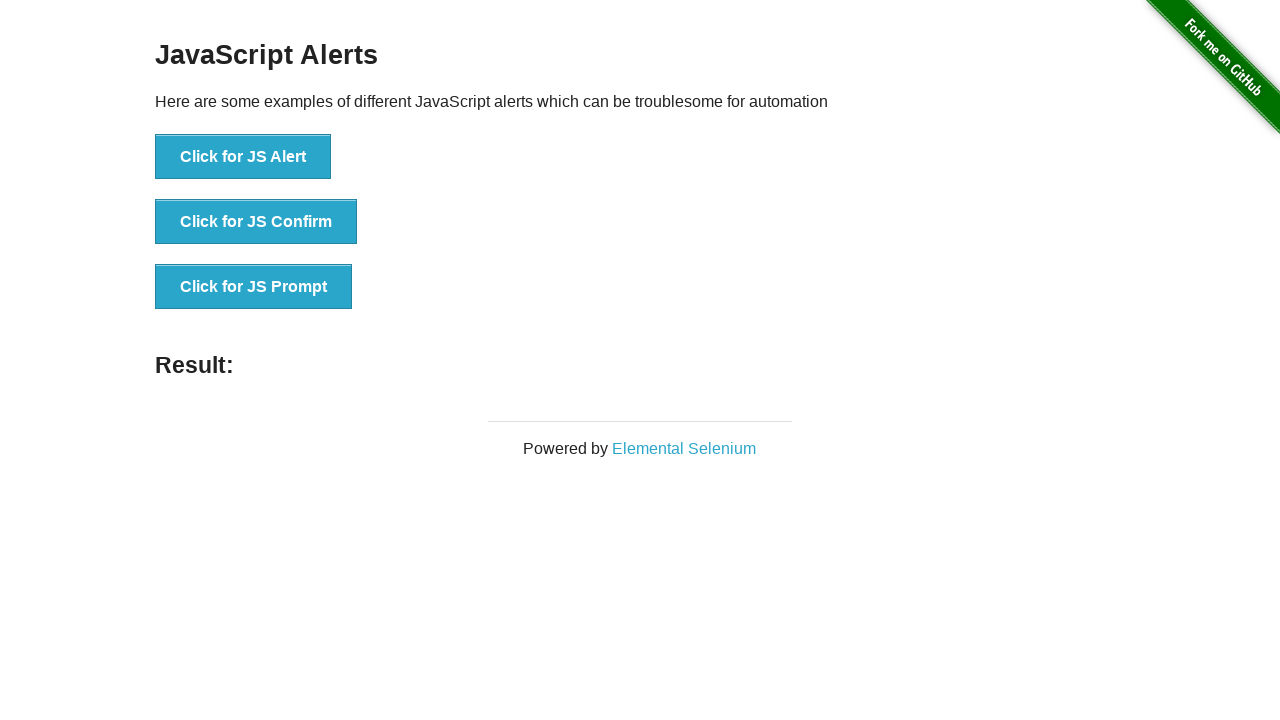

Set up dialog handler to accept JS alerts
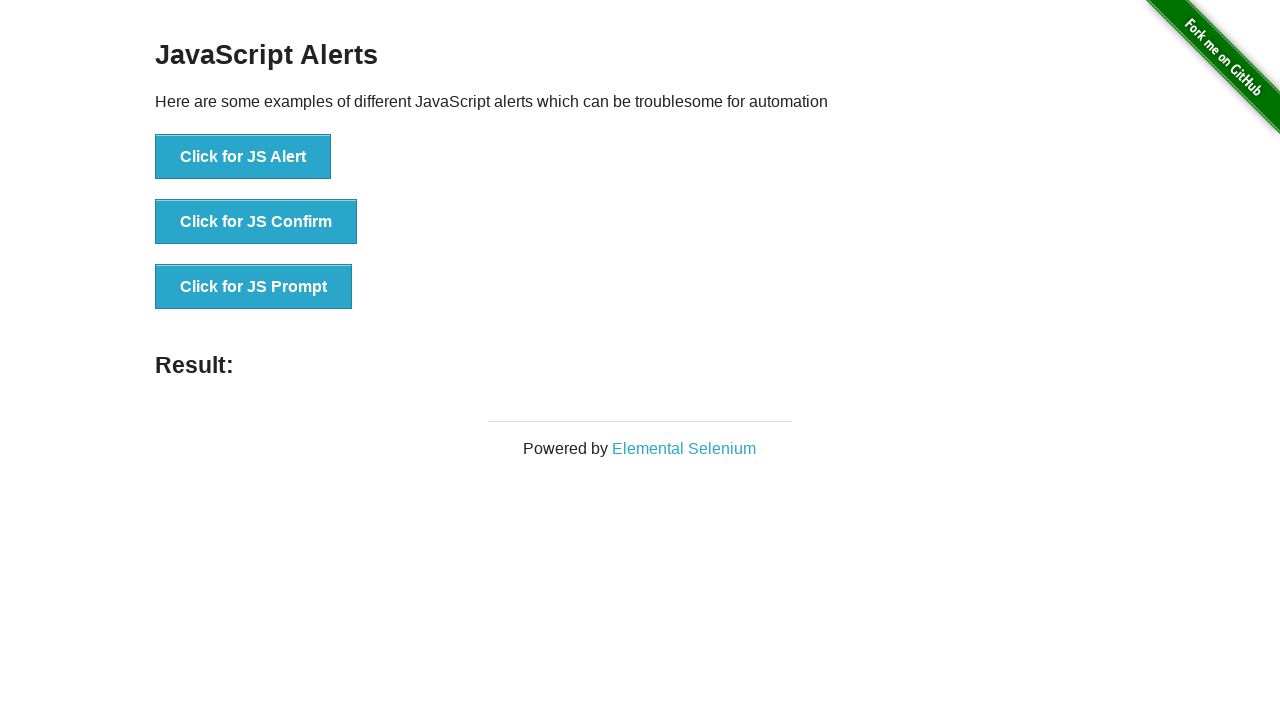

Clicked button to trigger JS Alert at (243, 157) on xpath=//div[@class="example"]/ul/li/button[text()="Click for JS Alert"]
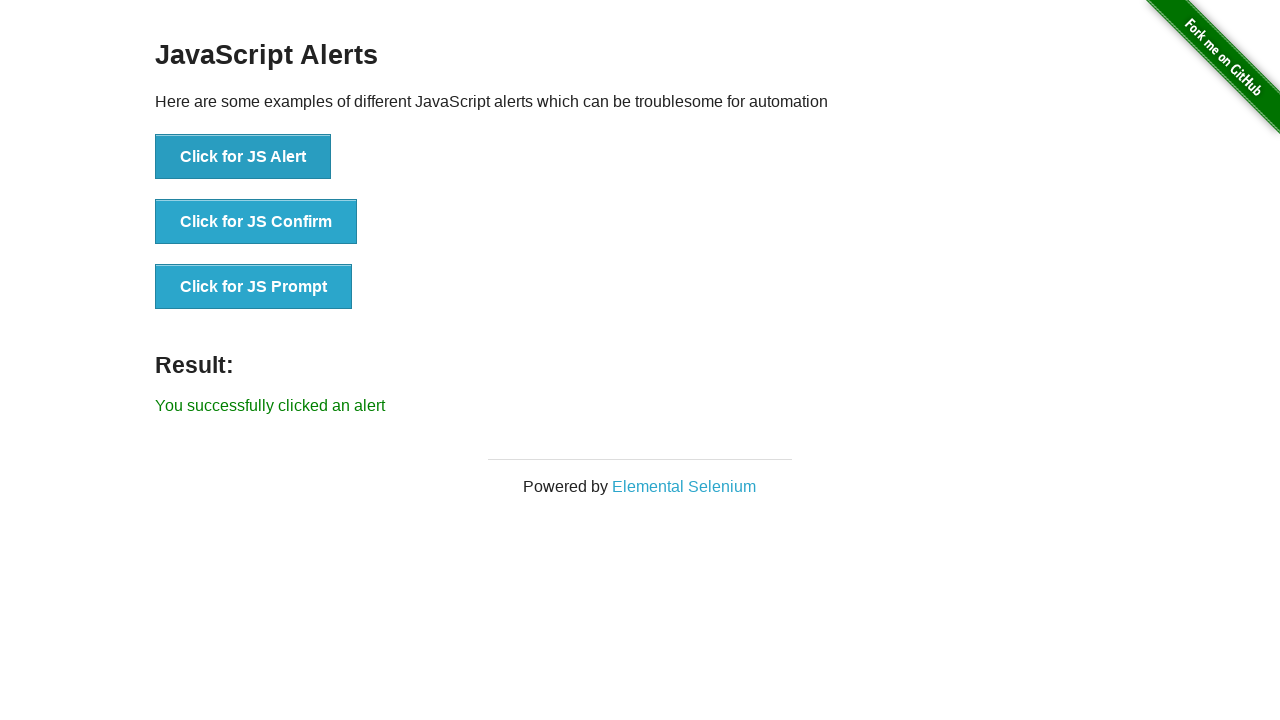

Waited for dialog to be handled
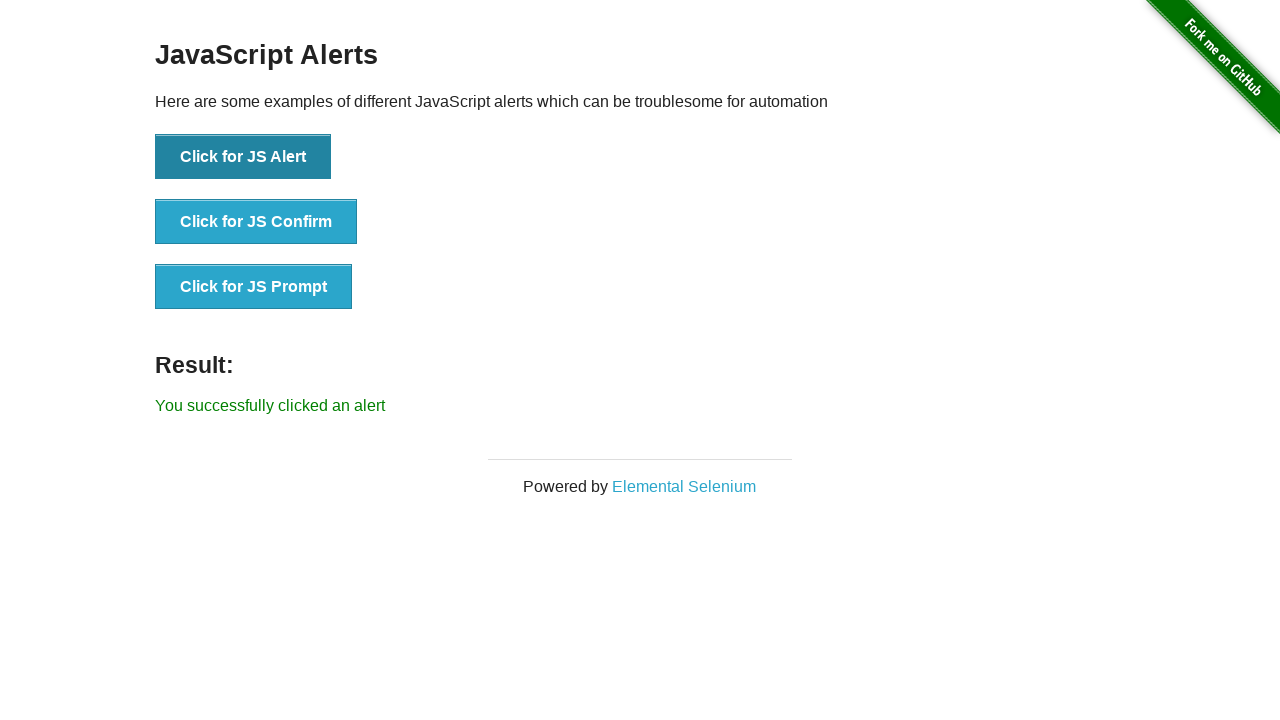

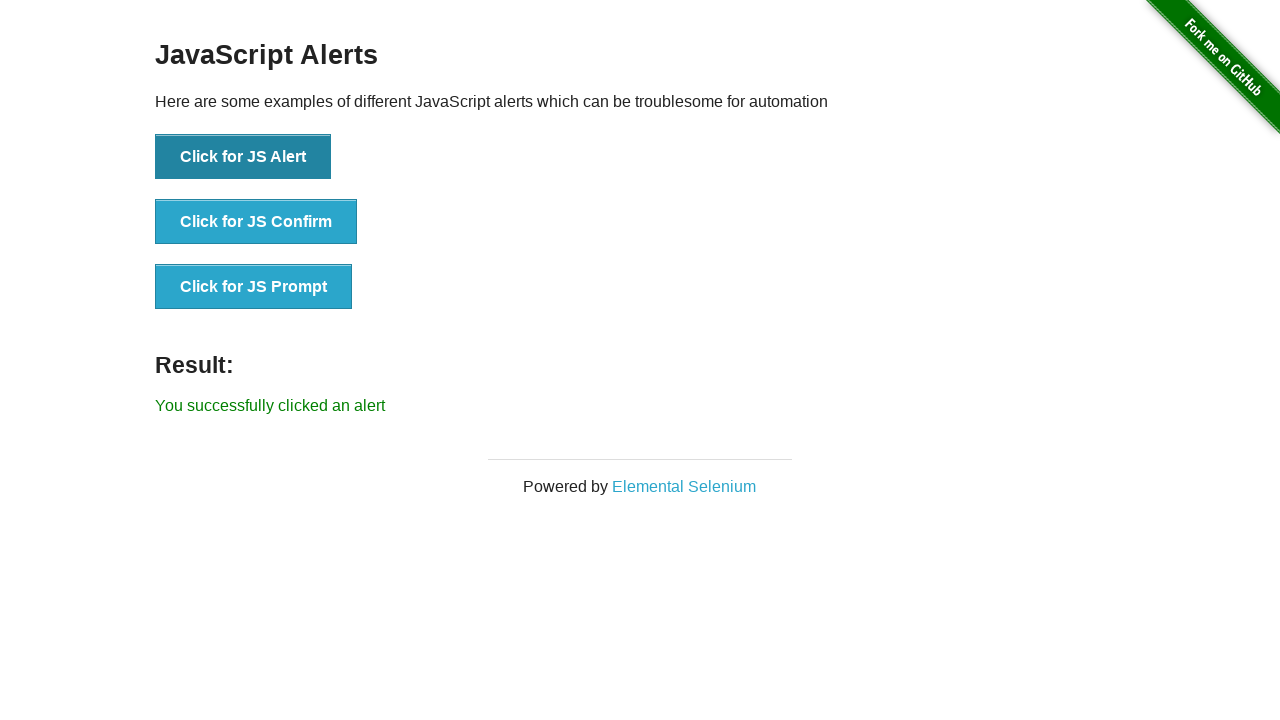